Tests entering uppercase text into a search input field using keyboard modifiers (SHIFT key) to type text in capital letters

Starting URL: https://www.tutorialspoint.com/how-to-enter-a-letter-in-uppercase-in-the-edit-box-using-actions-in-selenium

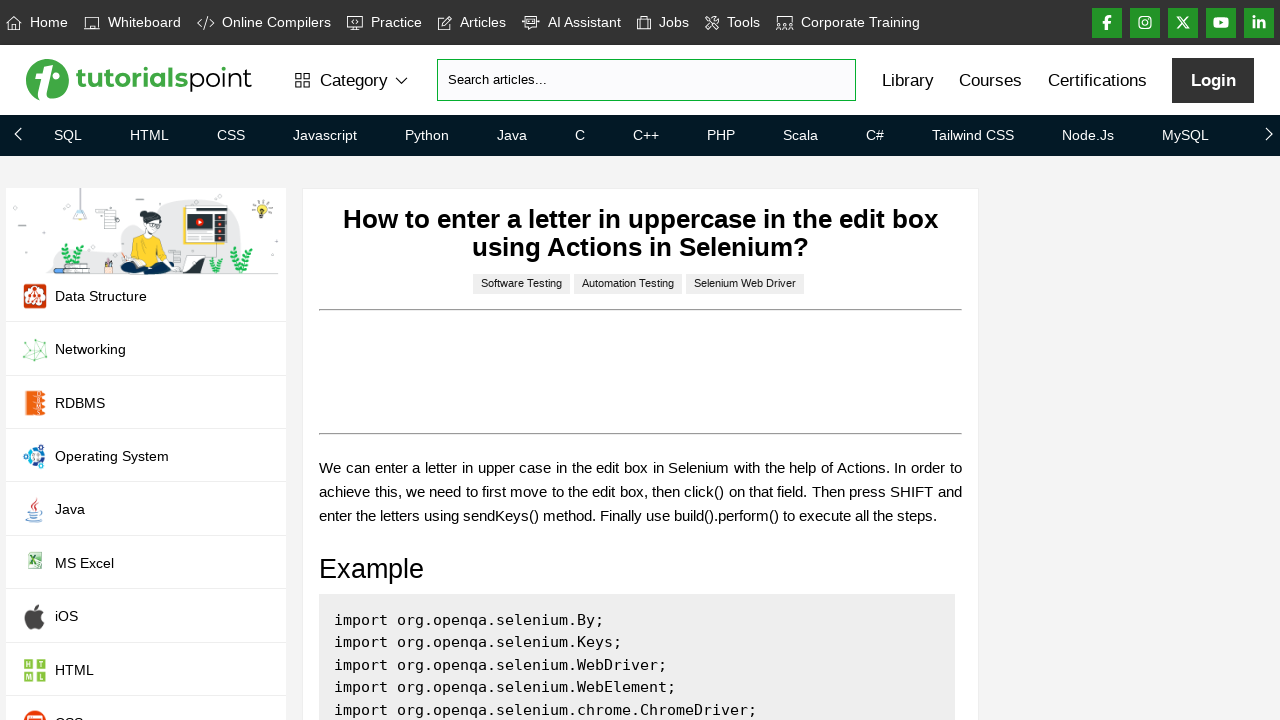

Clicked on the search input field at (646, 80) on input[name='key']
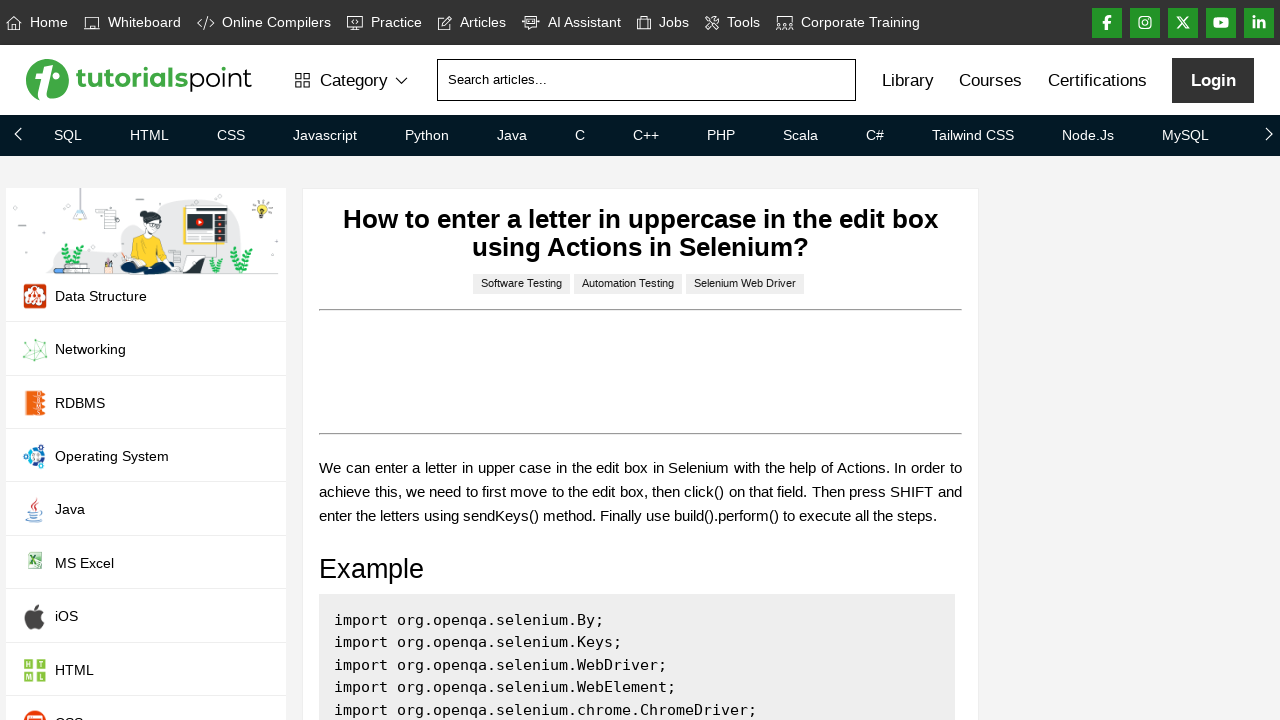

Pressed SHIFT key down to enable uppercase mode
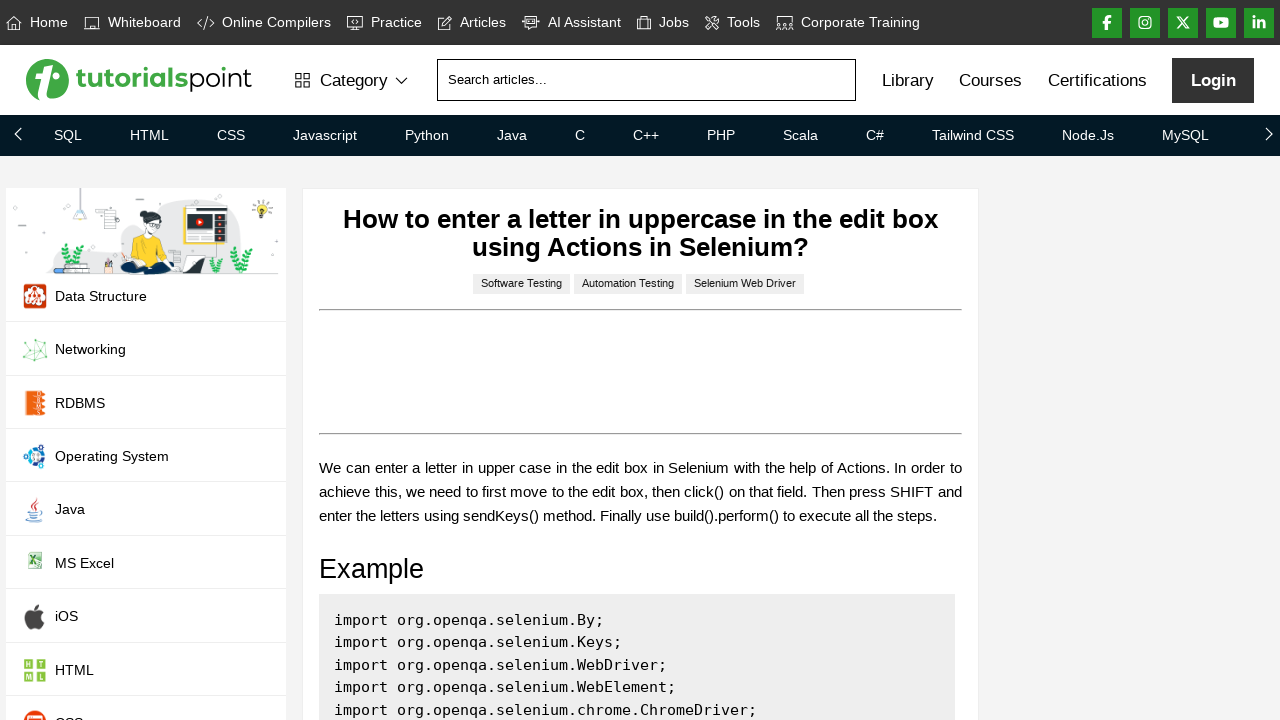

Typed 'Welcome tag' in uppercase using SHIFT modifier
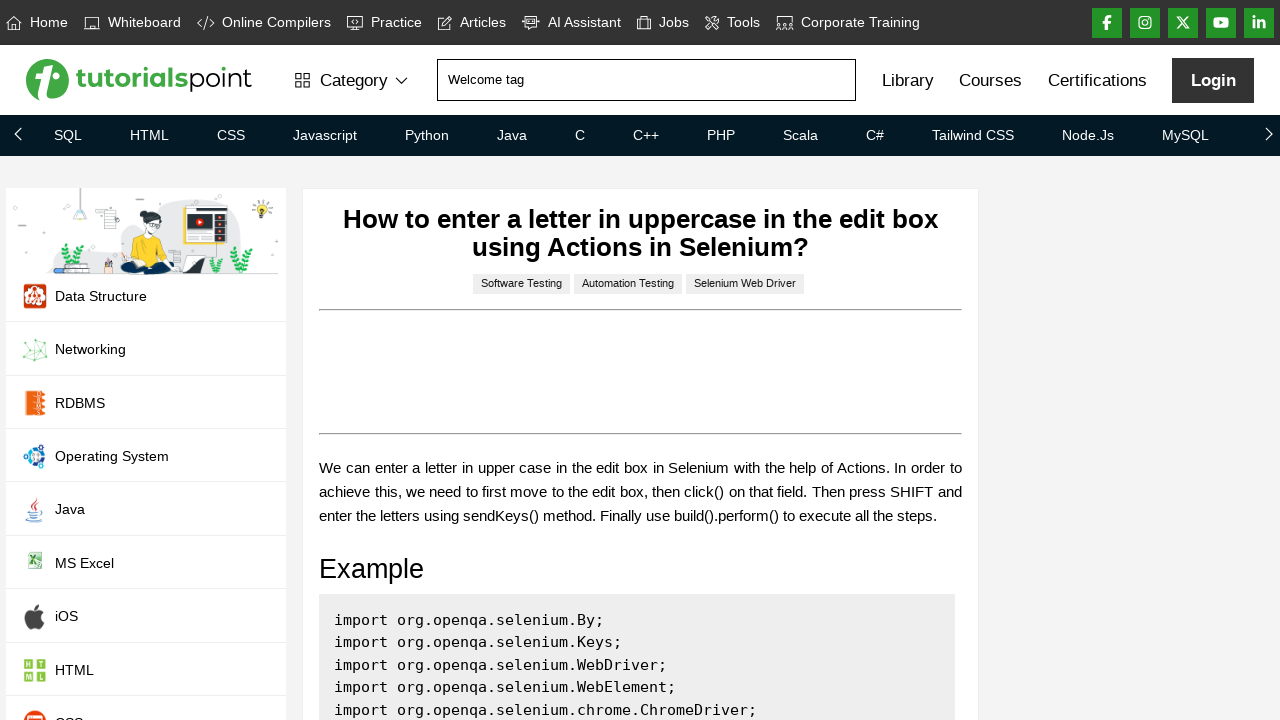

Released SHIFT key to exit uppercase mode
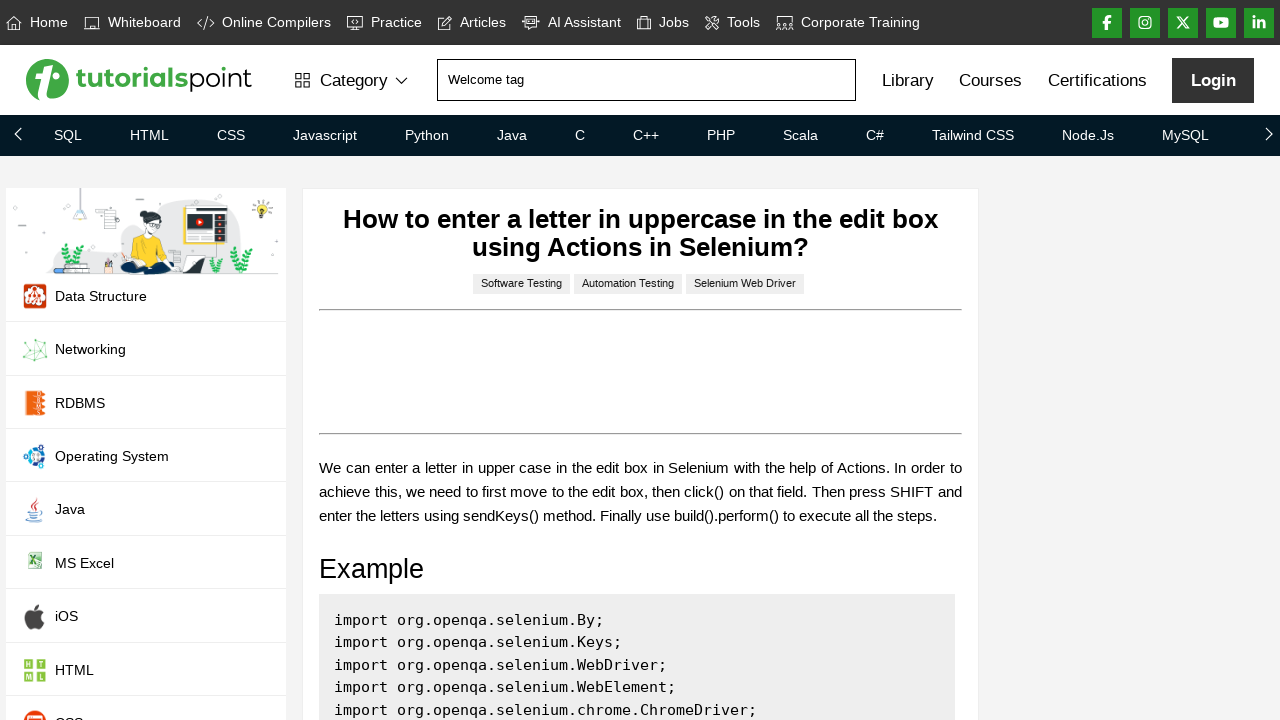

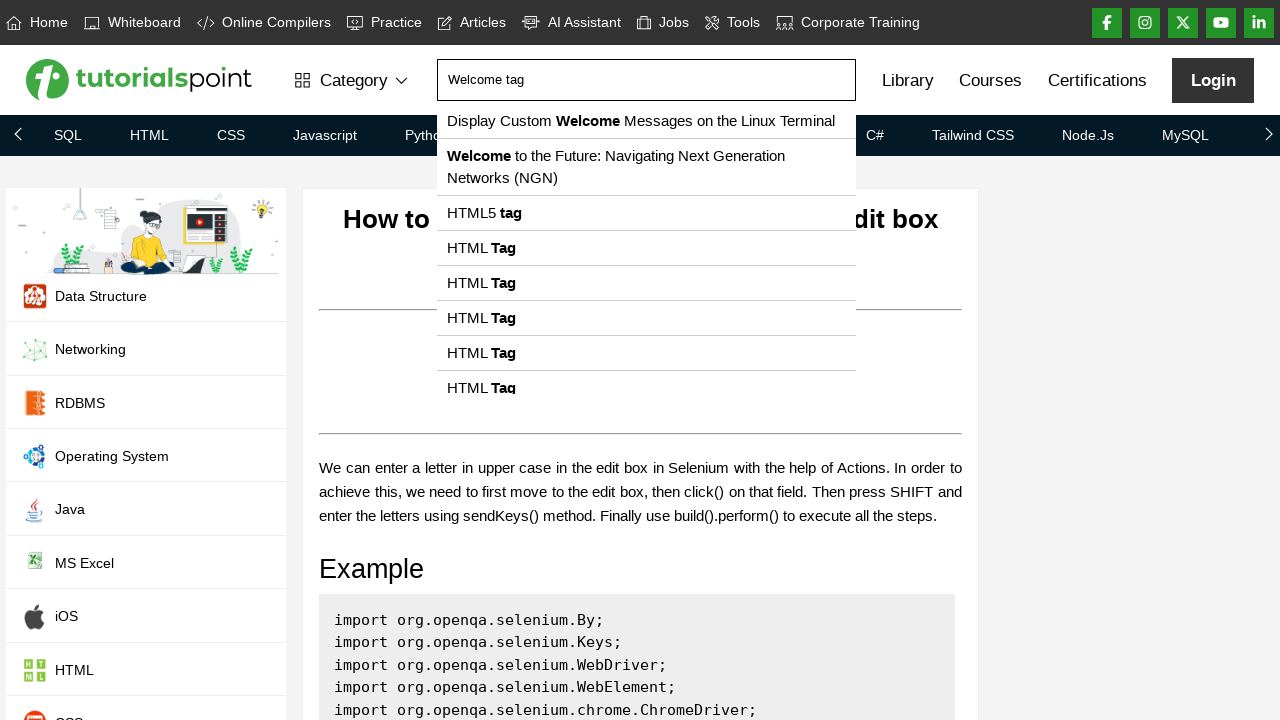